Tests dynamic content loading by clicking a Start button and waiting for hidden content to become visible, then verifying the loaded text.

Starting URL: https://the-internet.herokuapp.com/dynamic_loading/1

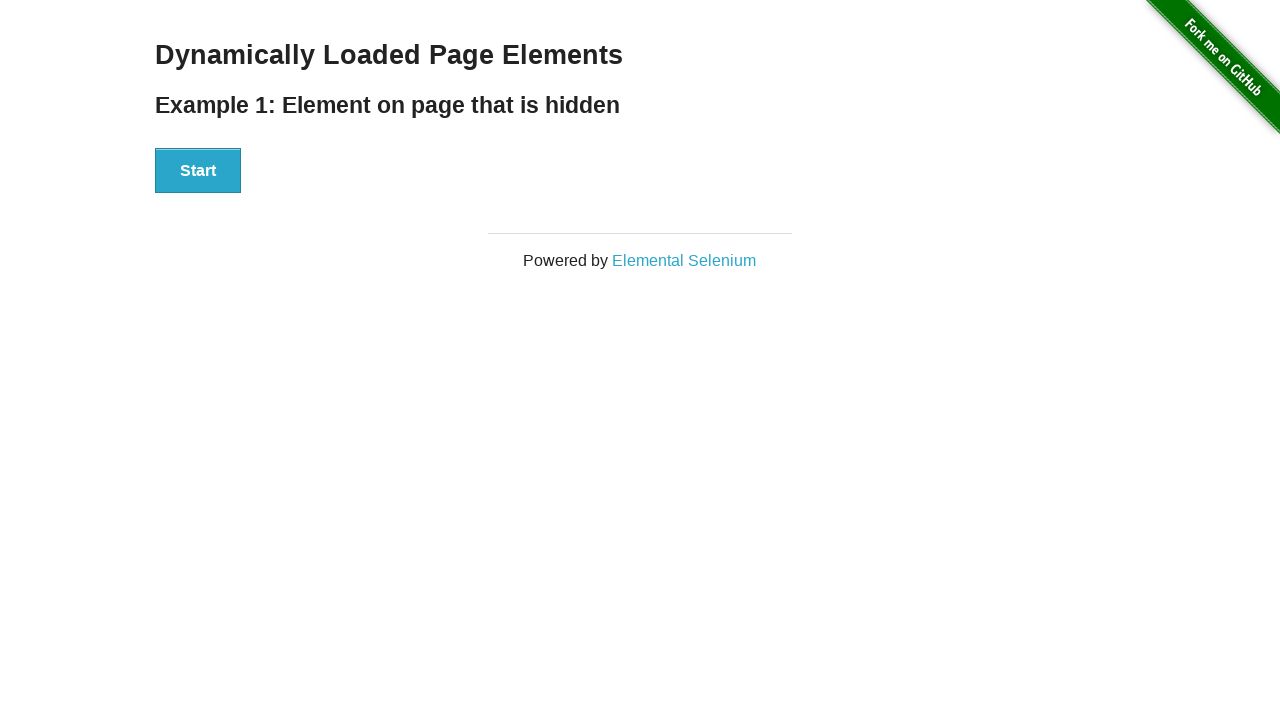

Navigated to dynamic loading page
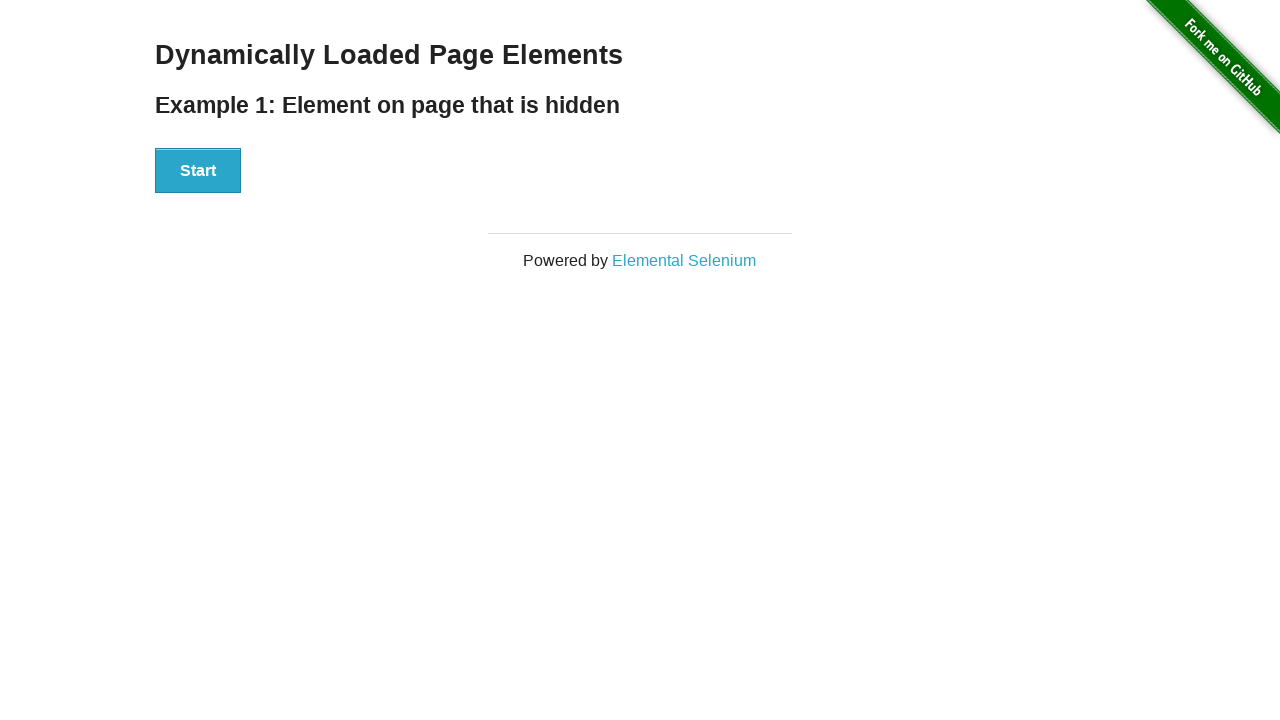

Clicked Start button to trigger dynamic content loading at (198, 171) on xpath=//button[.='Start']
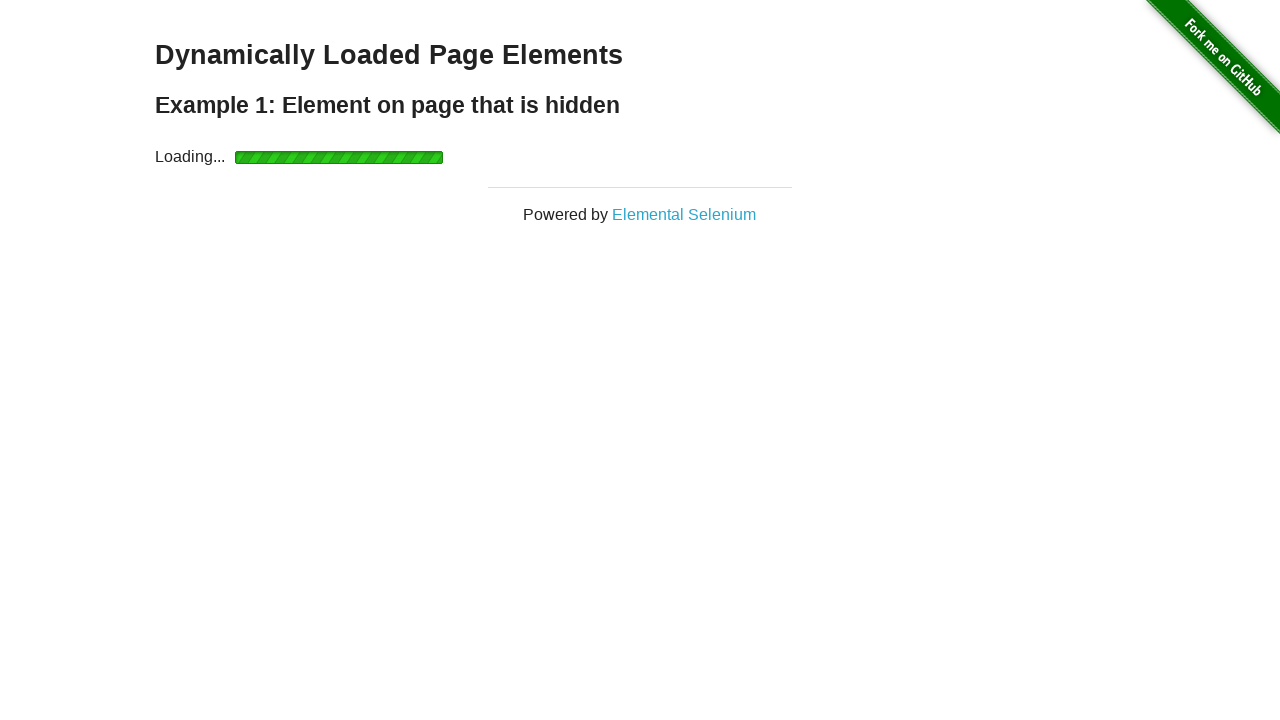

Dynamic content finished loading and became visible
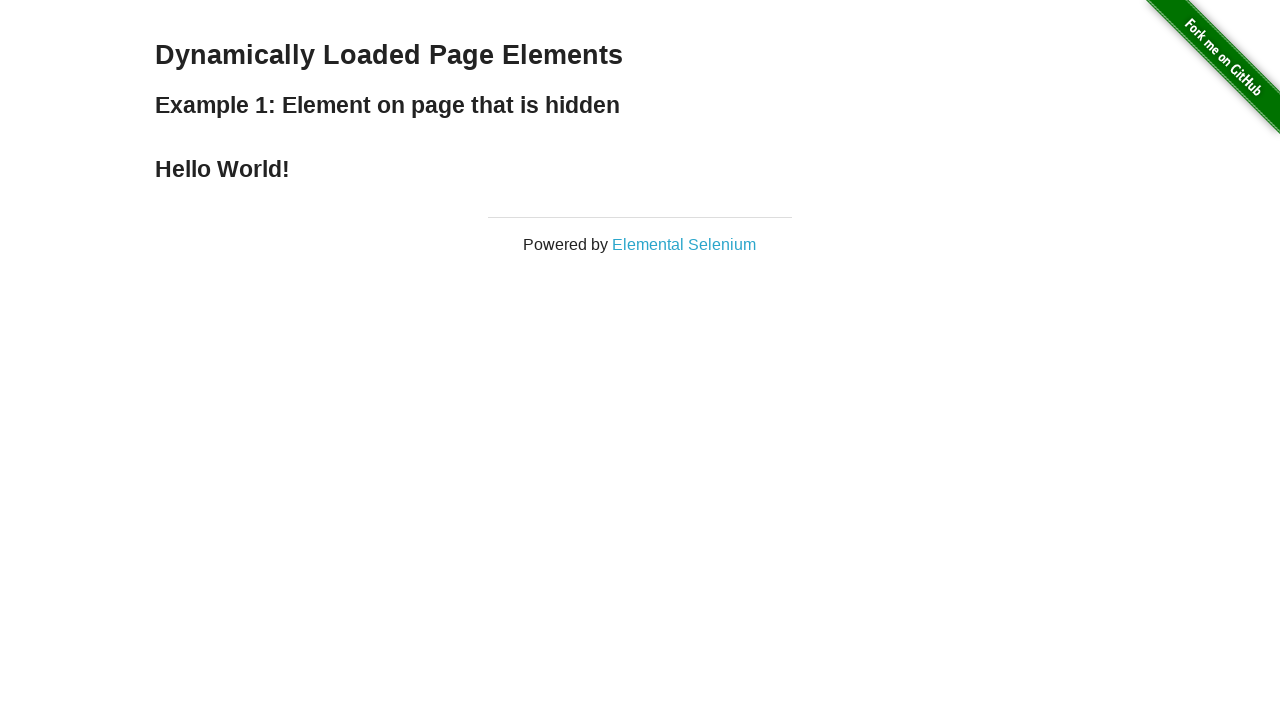

Retrieved finish text: '
    Hello World!
  '
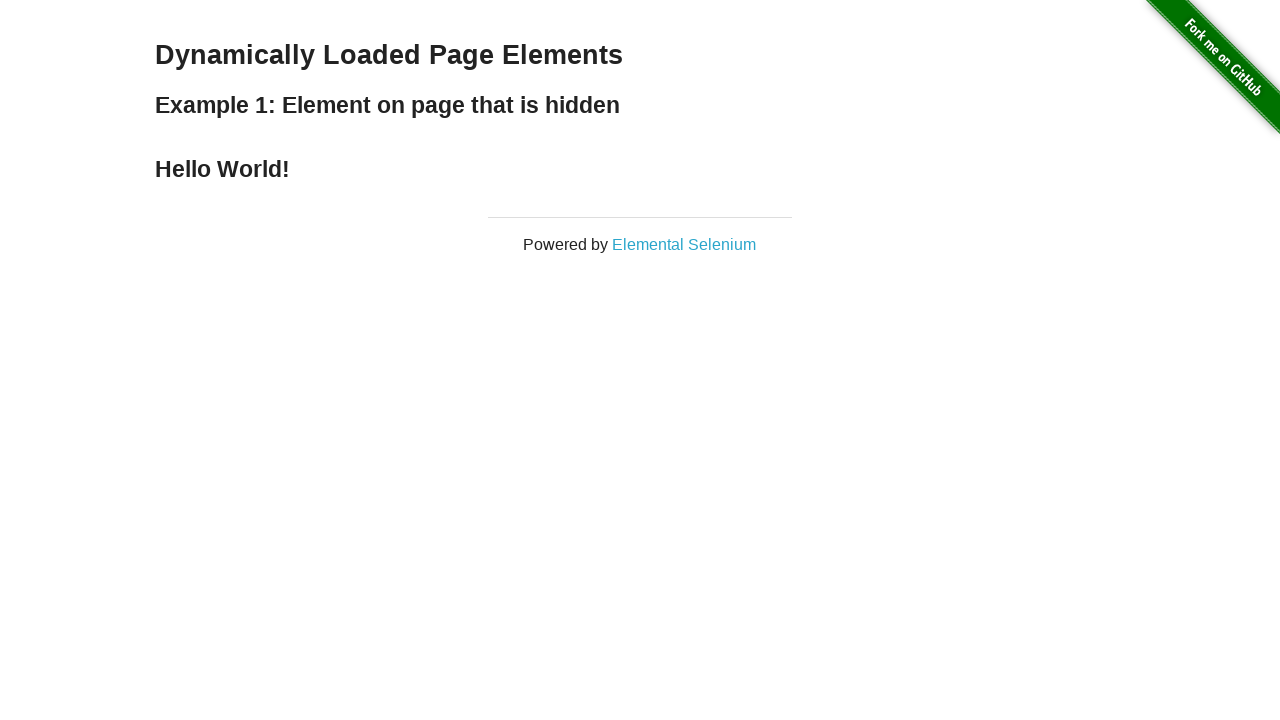

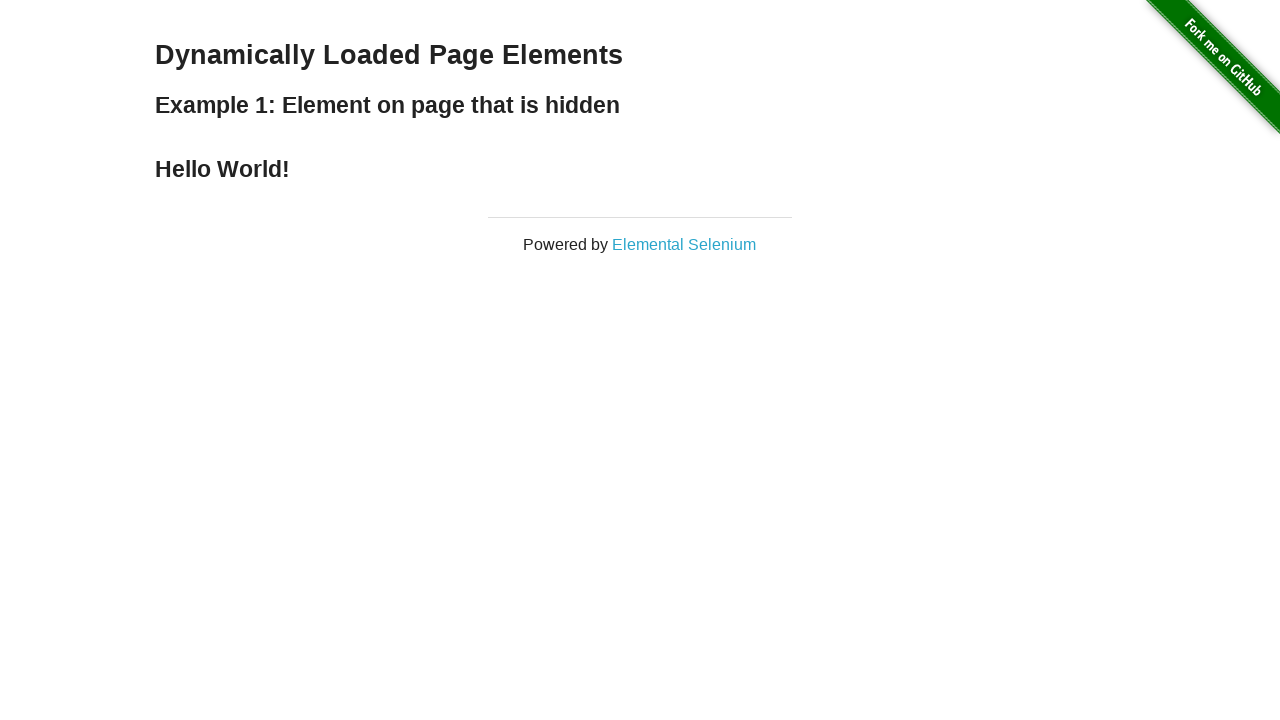